Tests right-click context menu functionality by right-clicking an element, hovering over menu item, and clicking it

Starting URL: https://swisnl.github.io/jQuery-contextMenu/demo.html

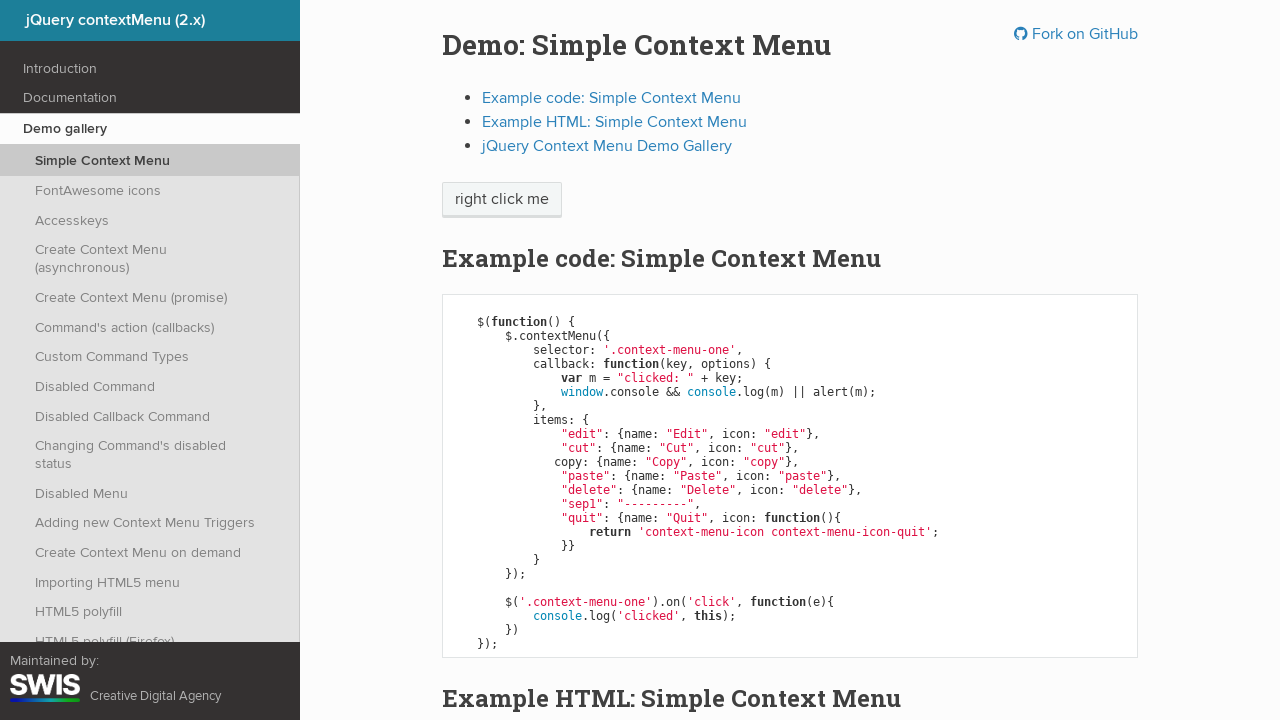

Right-clicked on 'right click me' element to open context menu at (502, 200) on xpath=//span[text()='right click me']
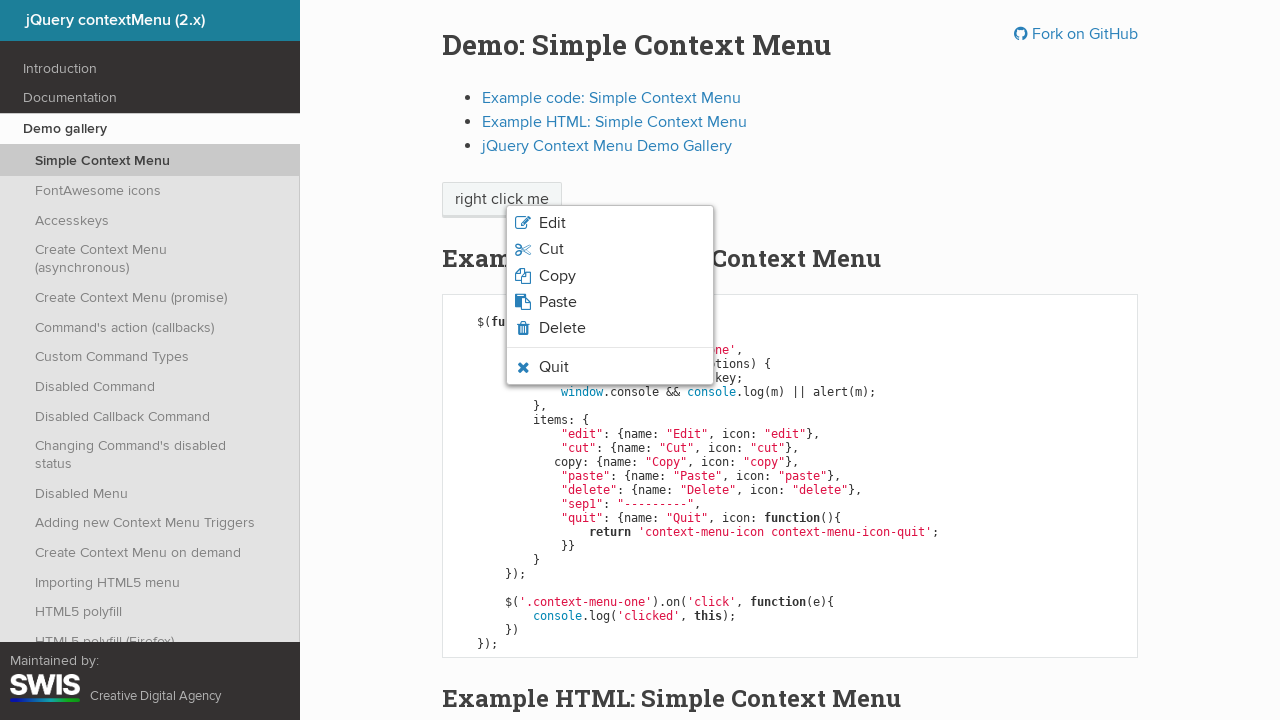

Context menu appeared with paste option visible
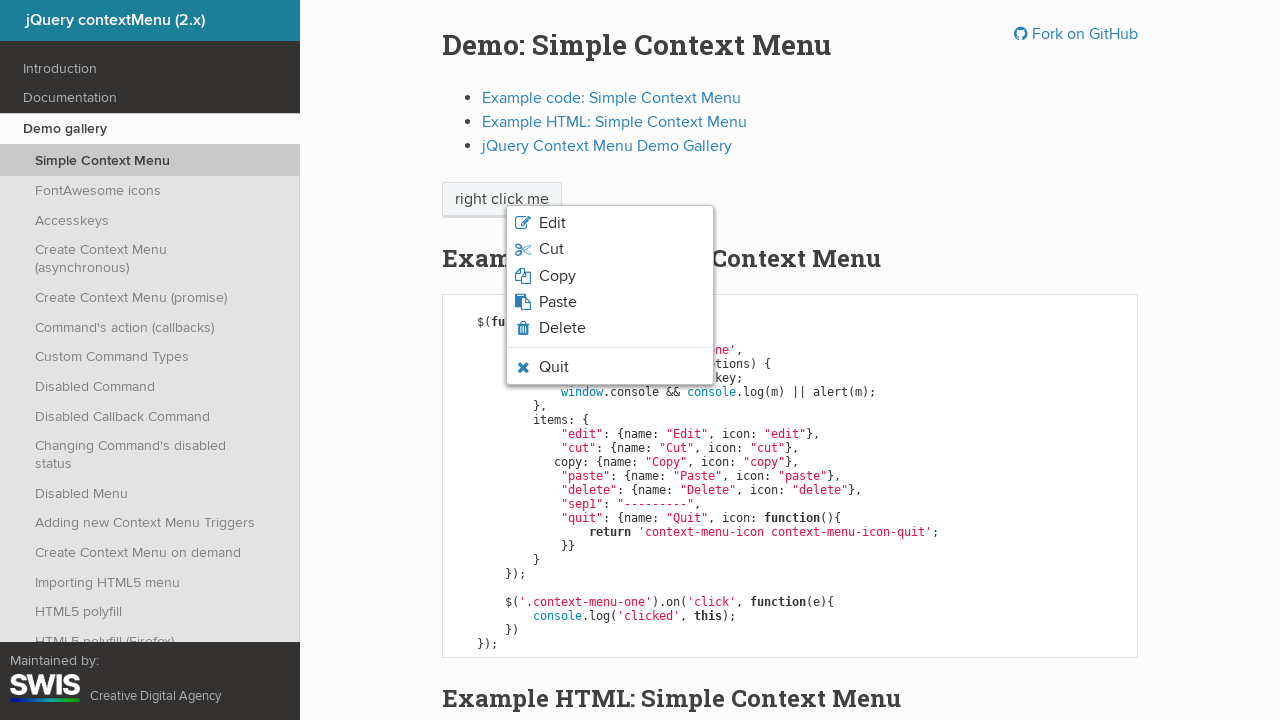

Hovered over paste menu item at (610, 302) on li.context-menu-icon-paste
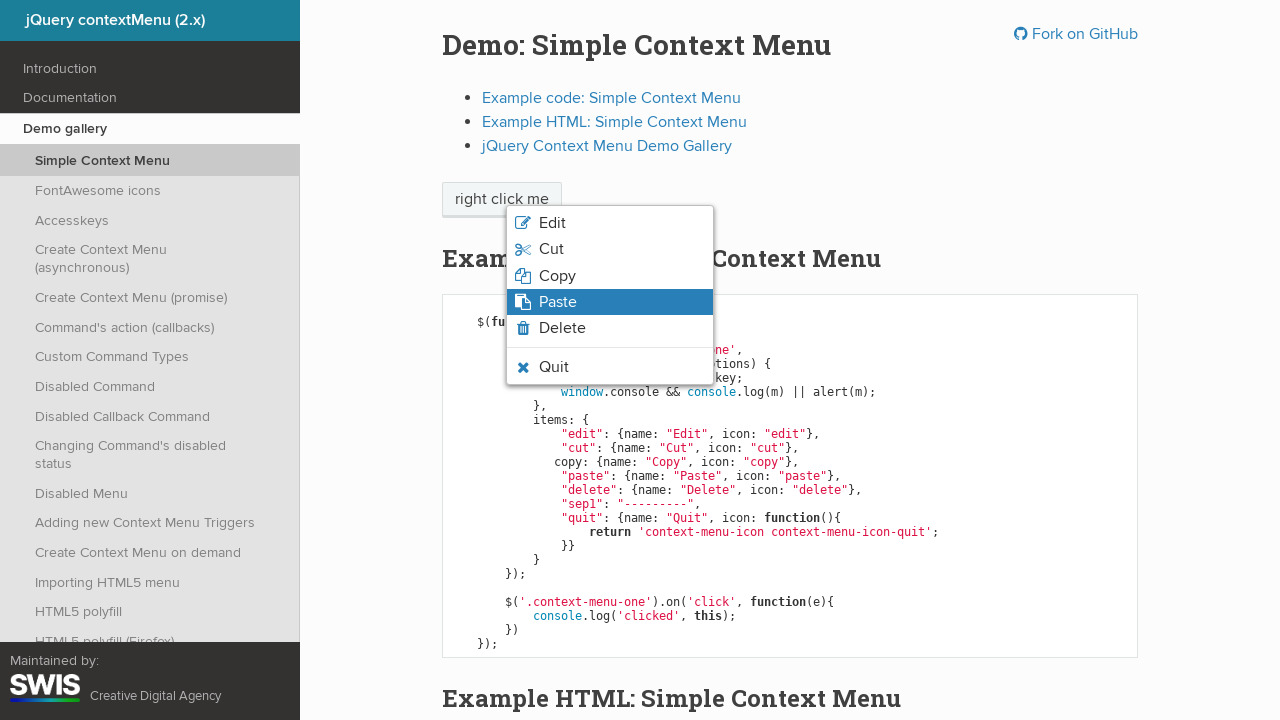

Clicked on paste menu item at (610, 302) on li.context-menu-icon-paste
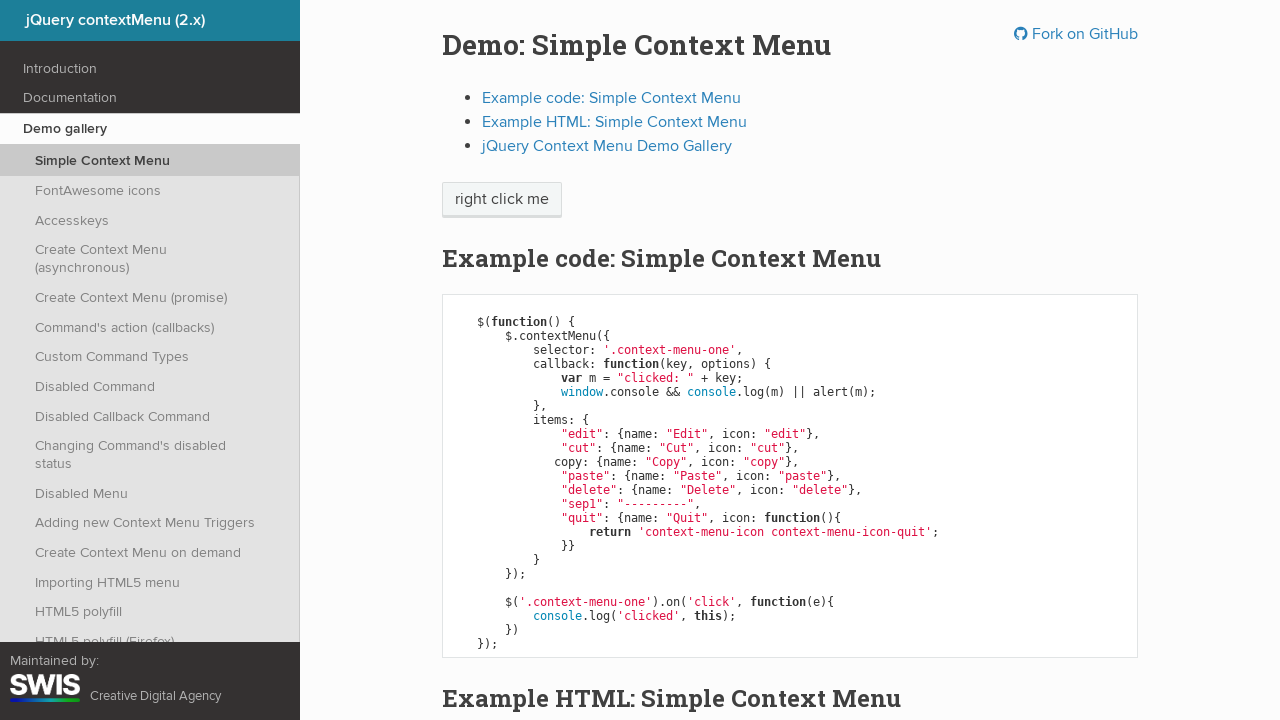

Set up dialog handler to accept alerts
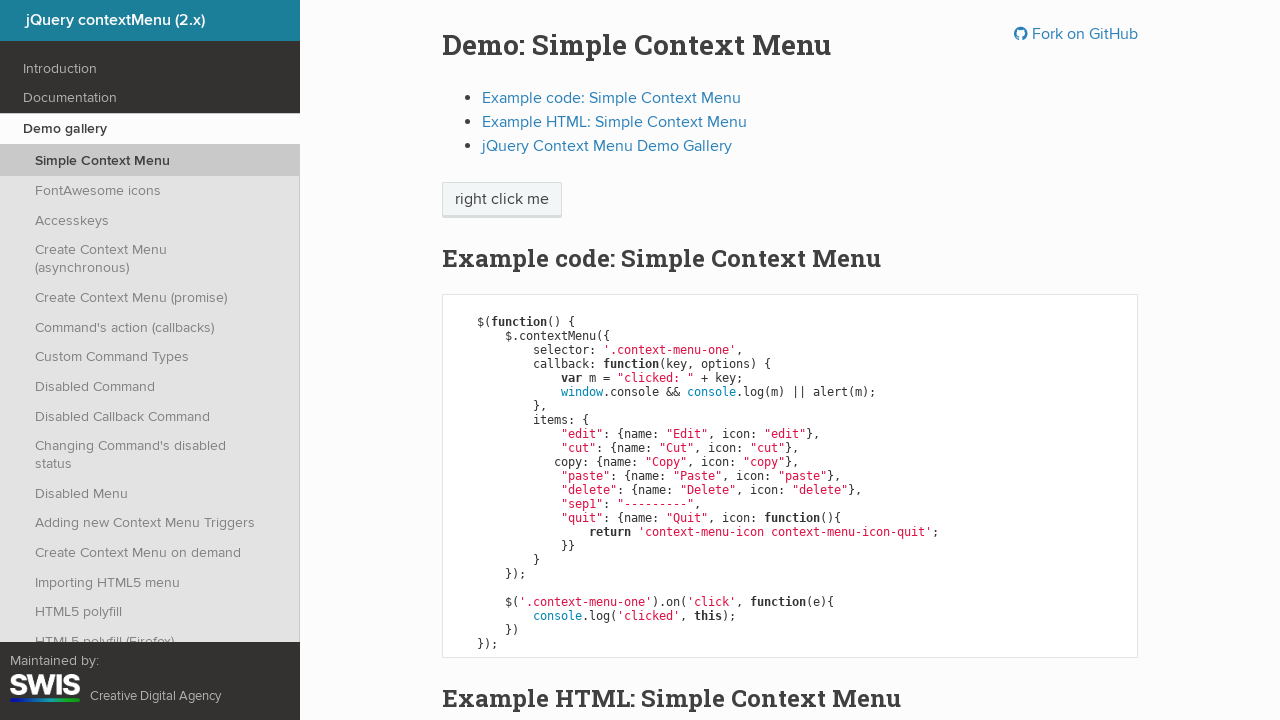

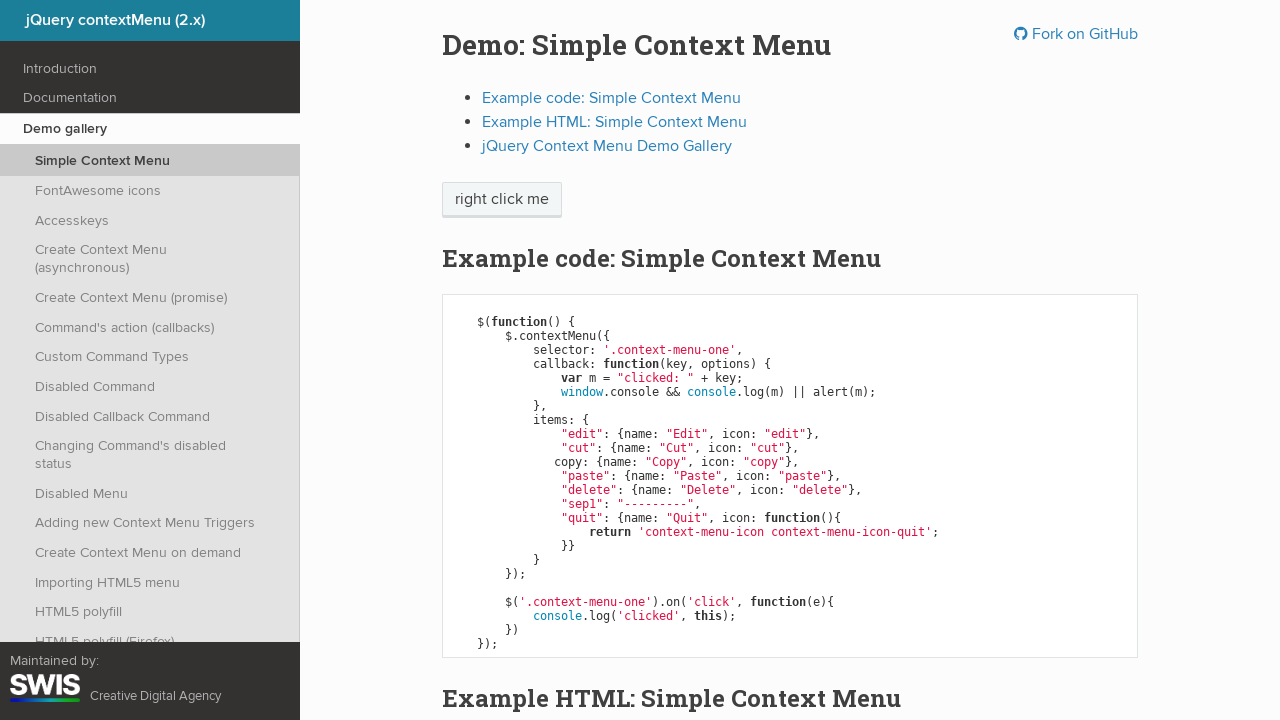